Tests infinite scroll functionality by repeatedly scrolling to the bottom of the page and waiting for new content to load, verifying that additional quotes appear after each scroll.

Starting URL: http://quotes.toscrape.com/scroll

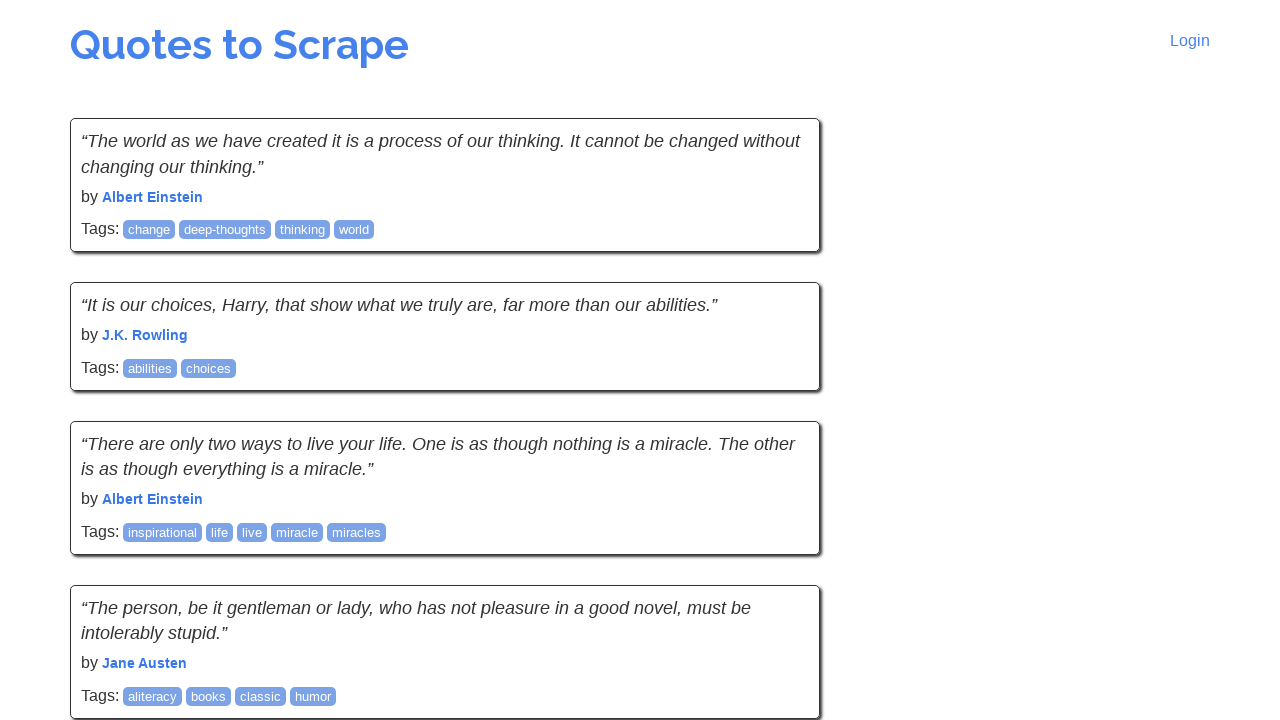

Initial quotes loaded on page
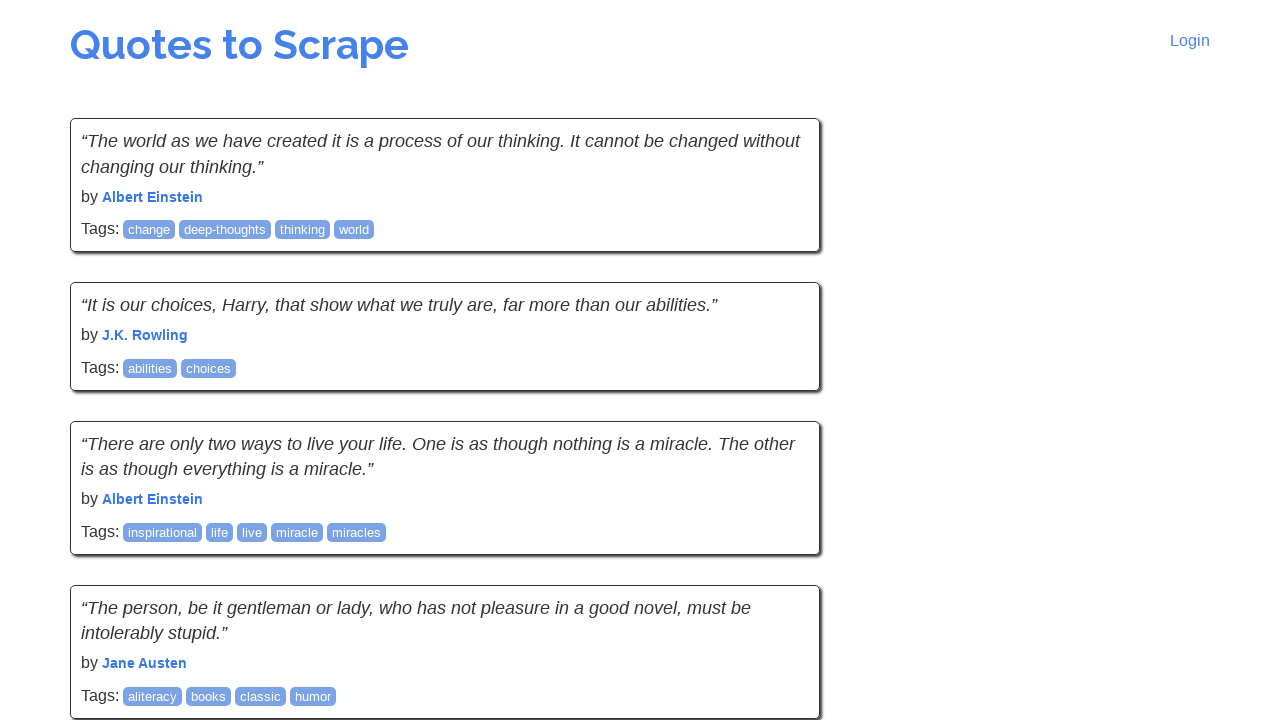

Retrieved current scroll height for scroll attempt 1
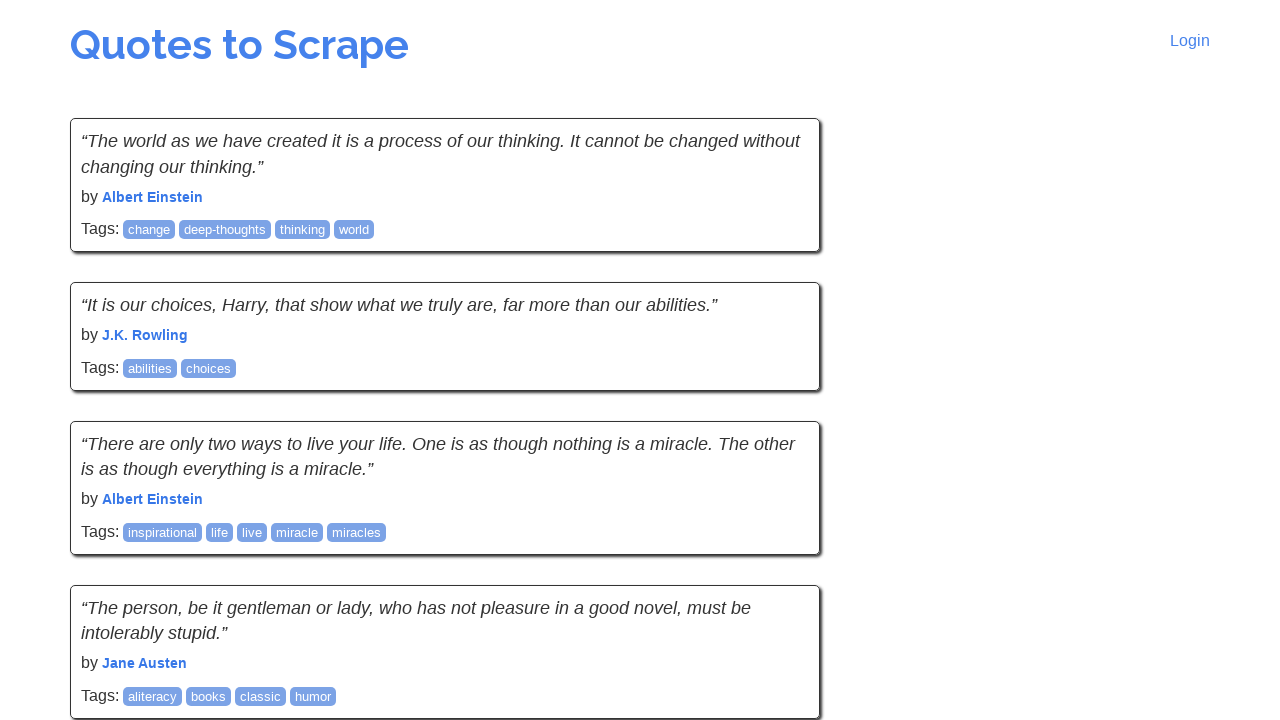

Scrolled to bottom of page (attempt 1)
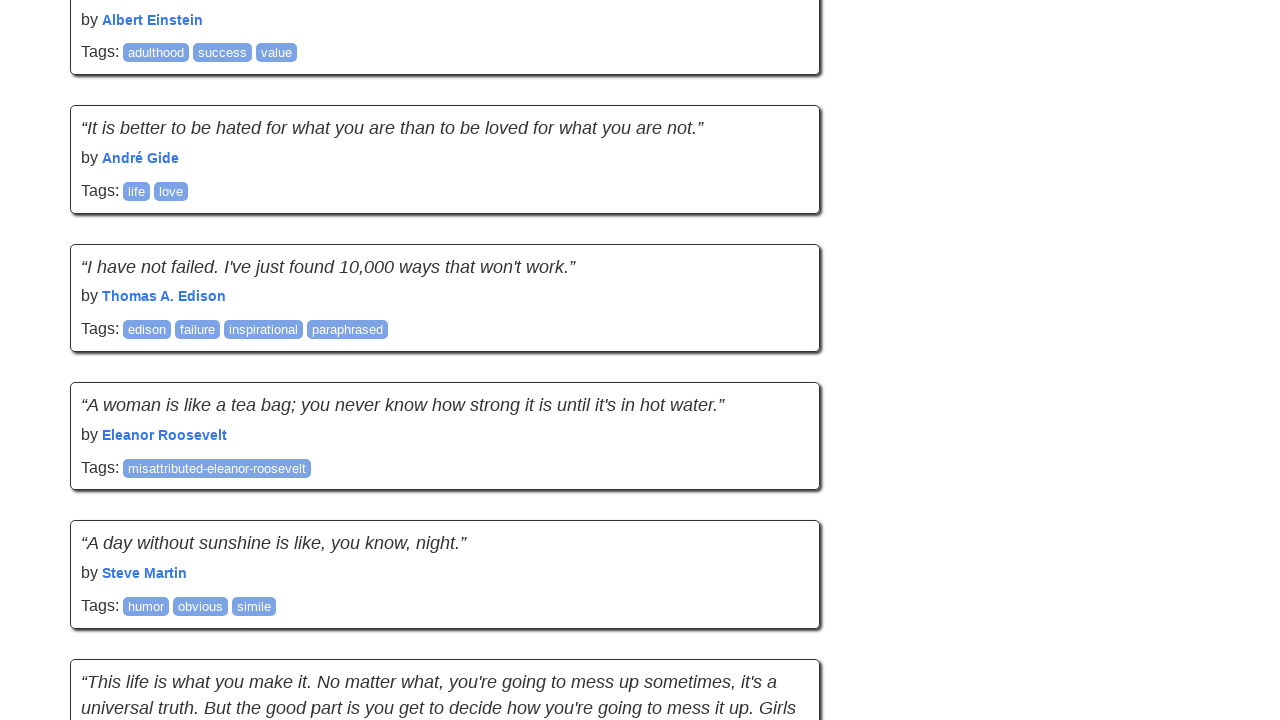

Waited 2 seconds for new content to load after scroll 1
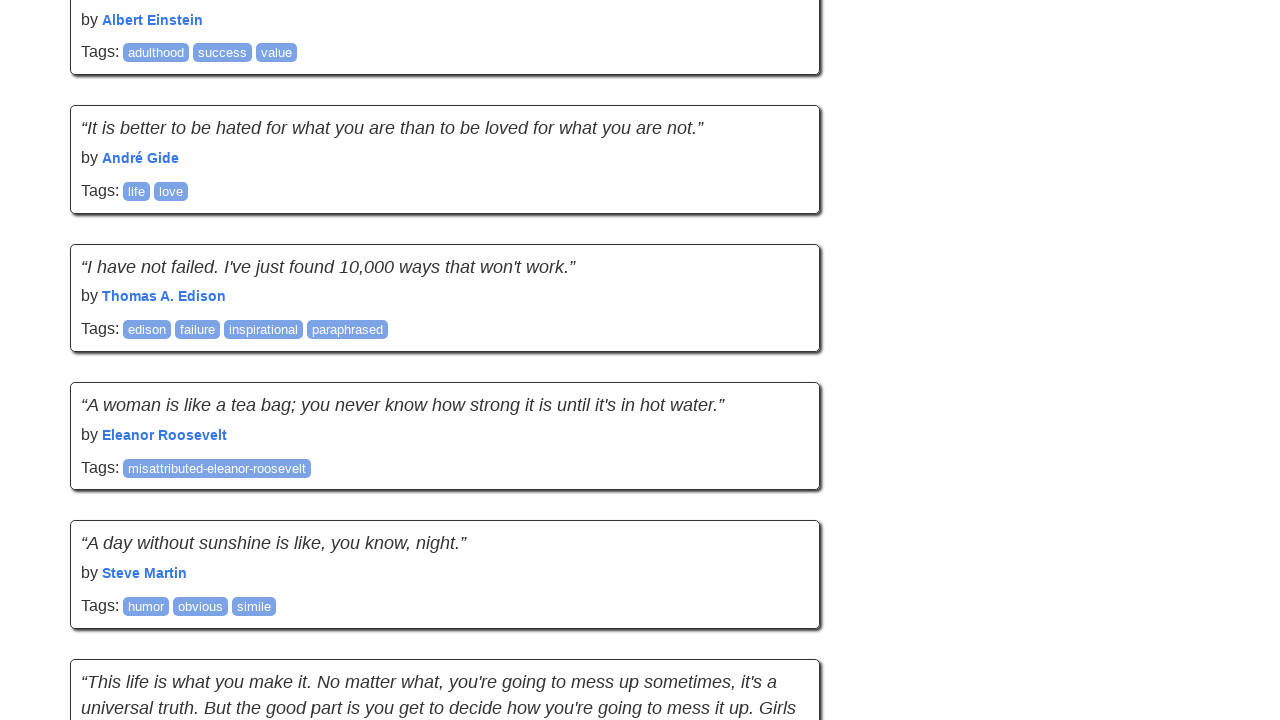

Retrieved new scroll height to check if content loaded (attempt 1)
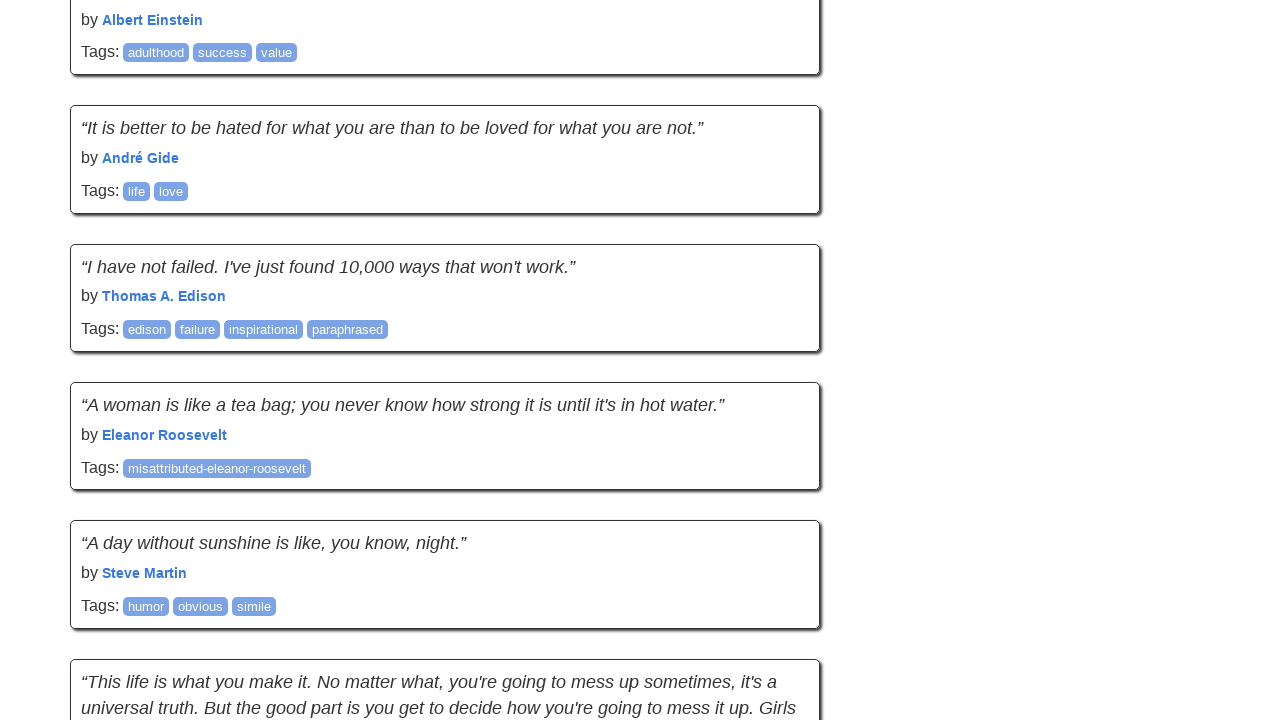

Retrieved current scroll height for scroll attempt 2
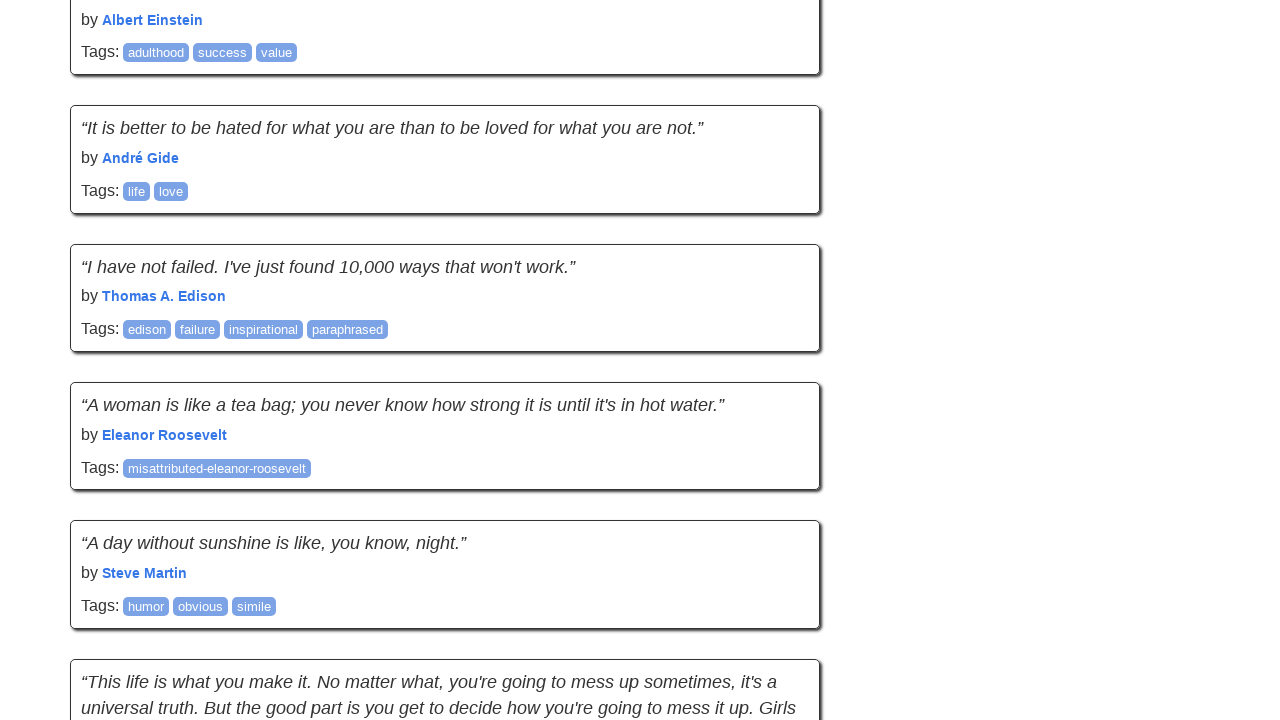

Scrolled to bottom of page (attempt 2)
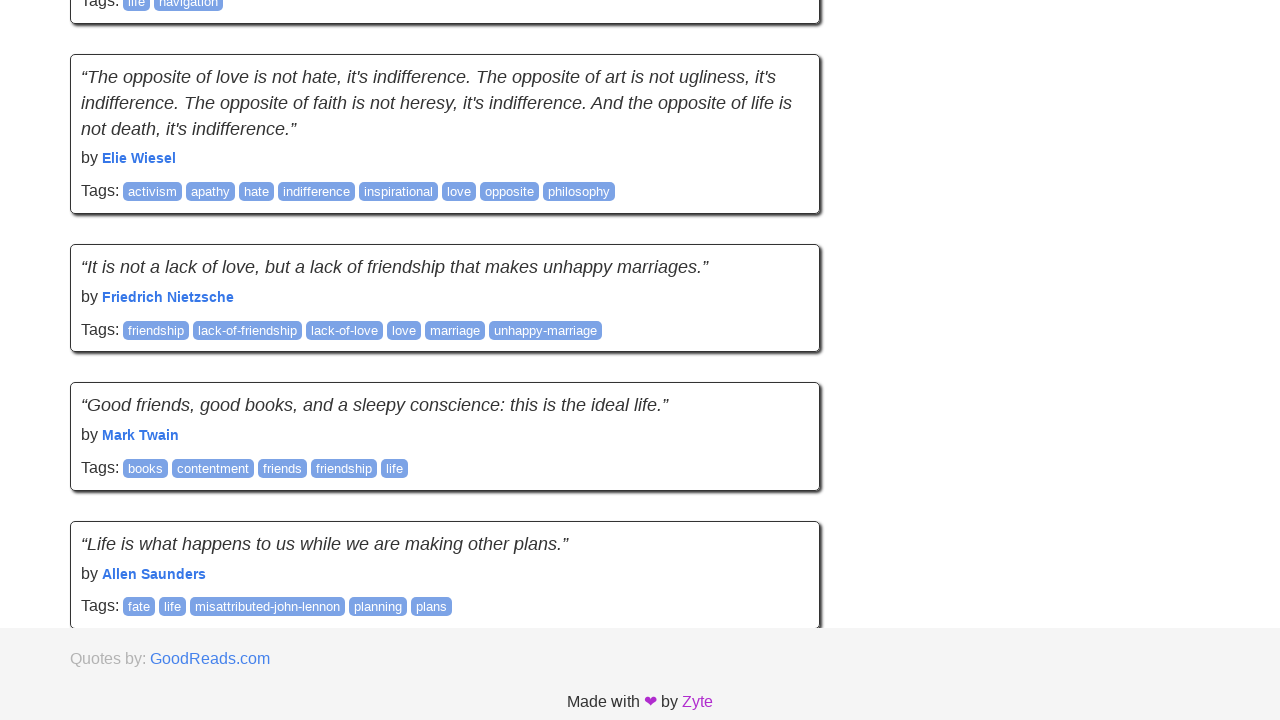

Waited 2 seconds for new content to load after scroll 2
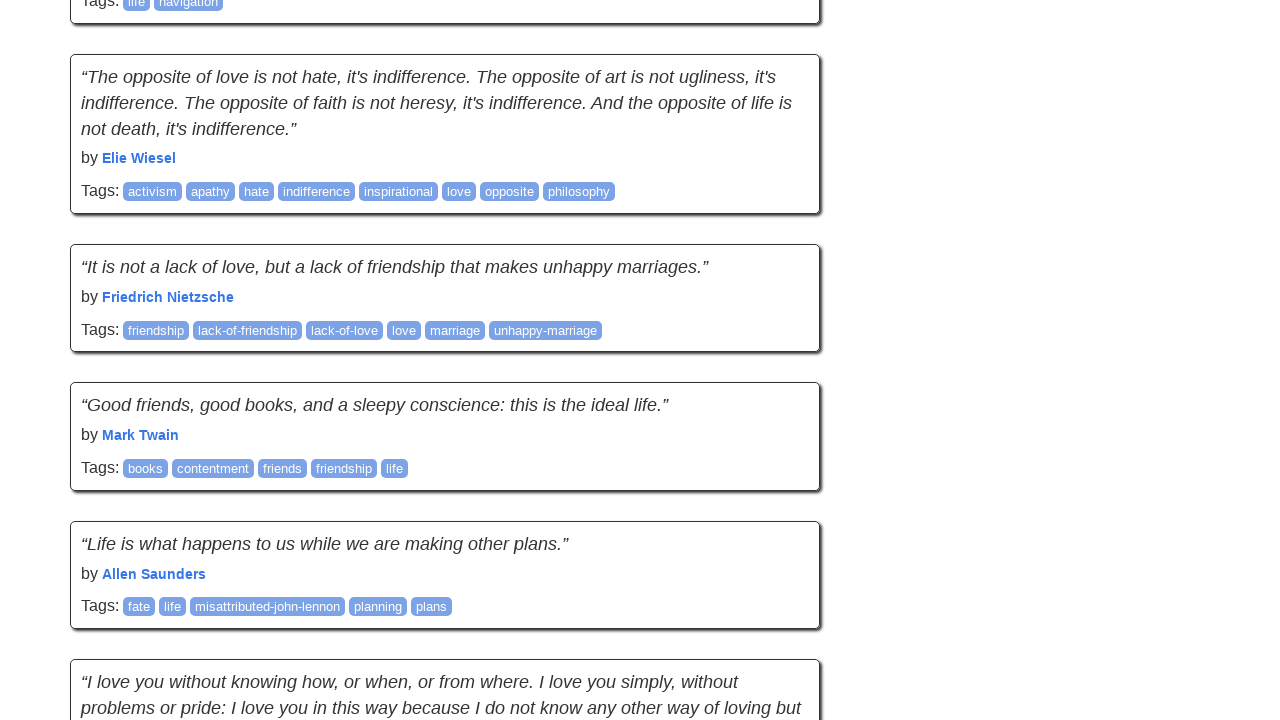

Retrieved new scroll height to check if content loaded (attempt 2)
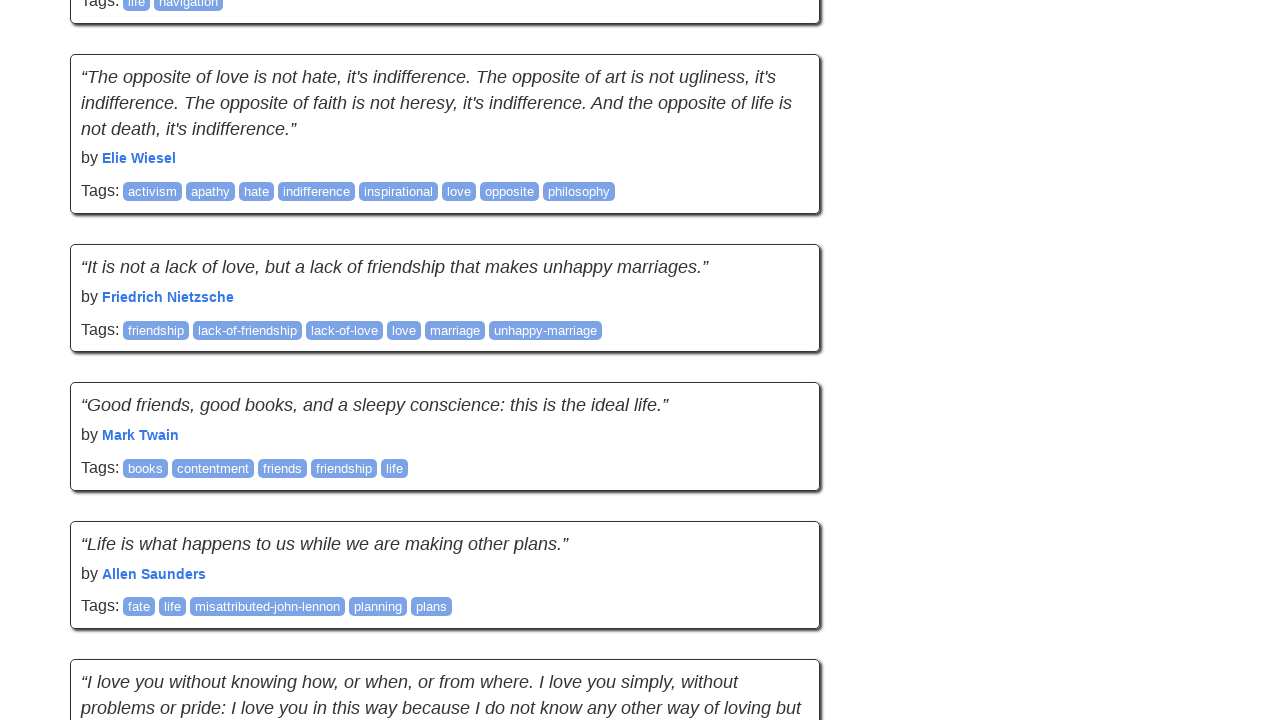

Retrieved current scroll height for scroll attempt 3
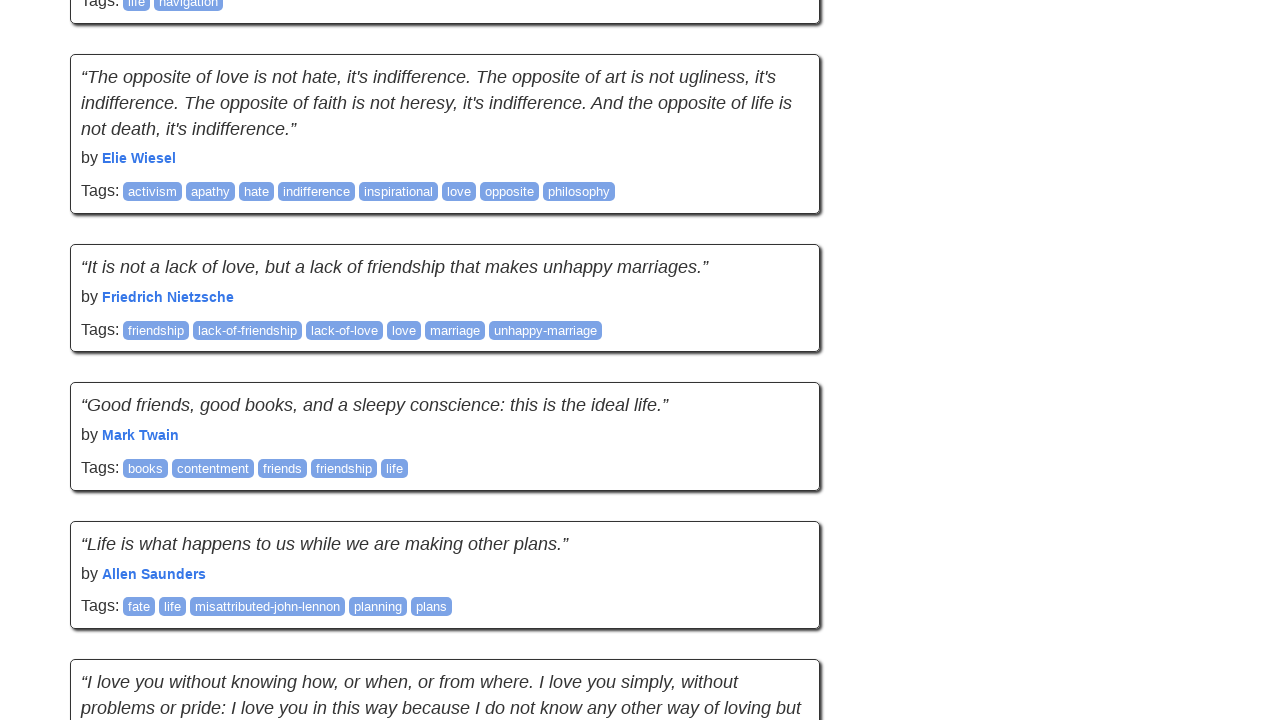

Scrolled to bottom of page (attempt 3)
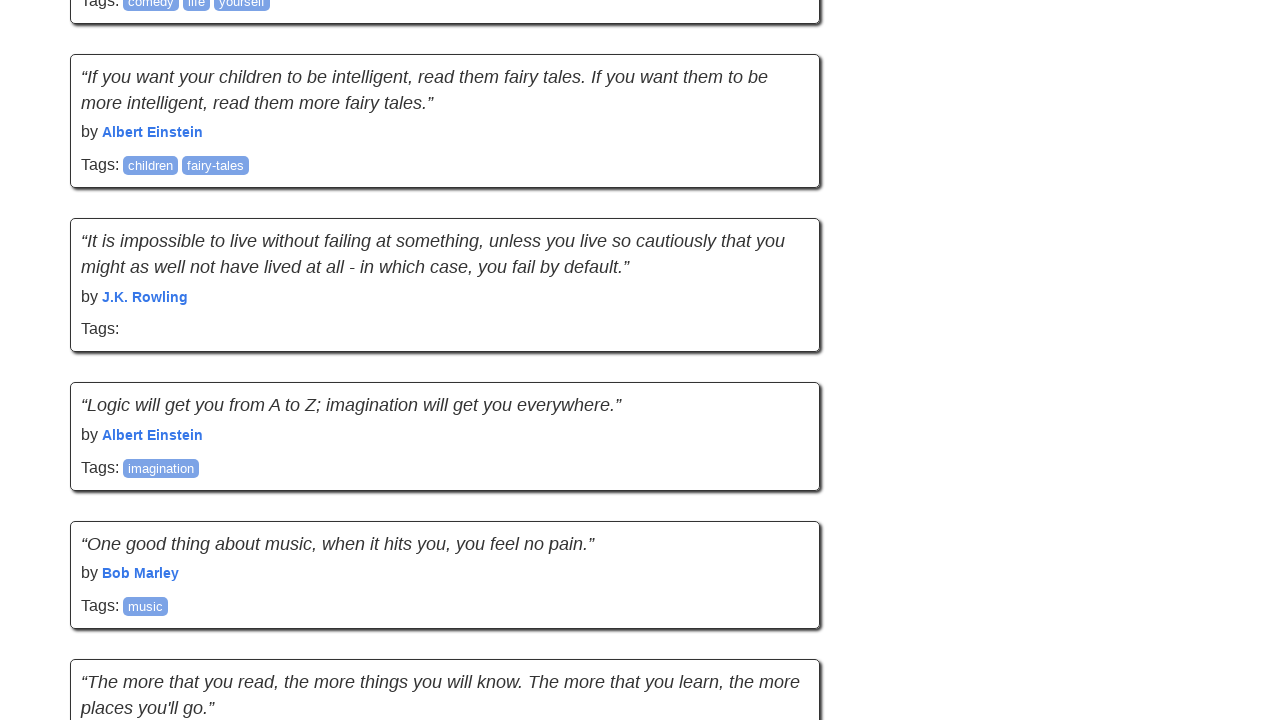

Waited 2 seconds for new content to load after scroll 3
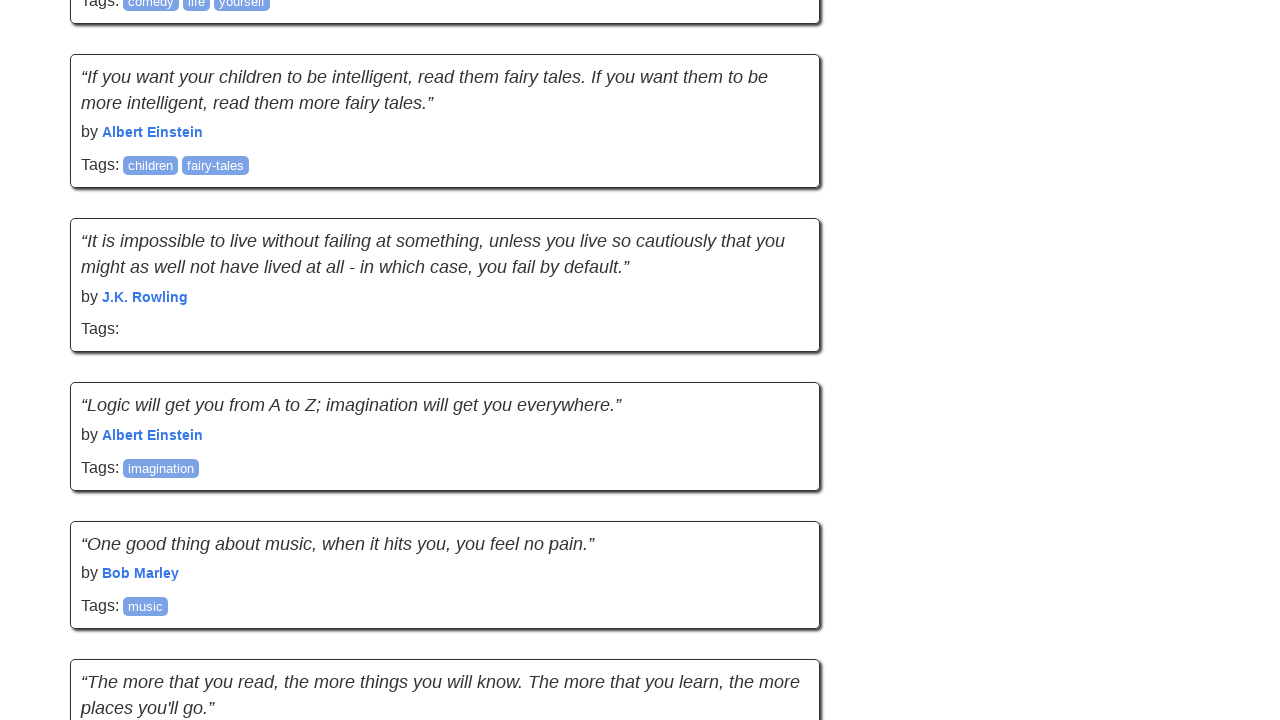

Retrieved new scroll height to check if content loaded (attempt 3)
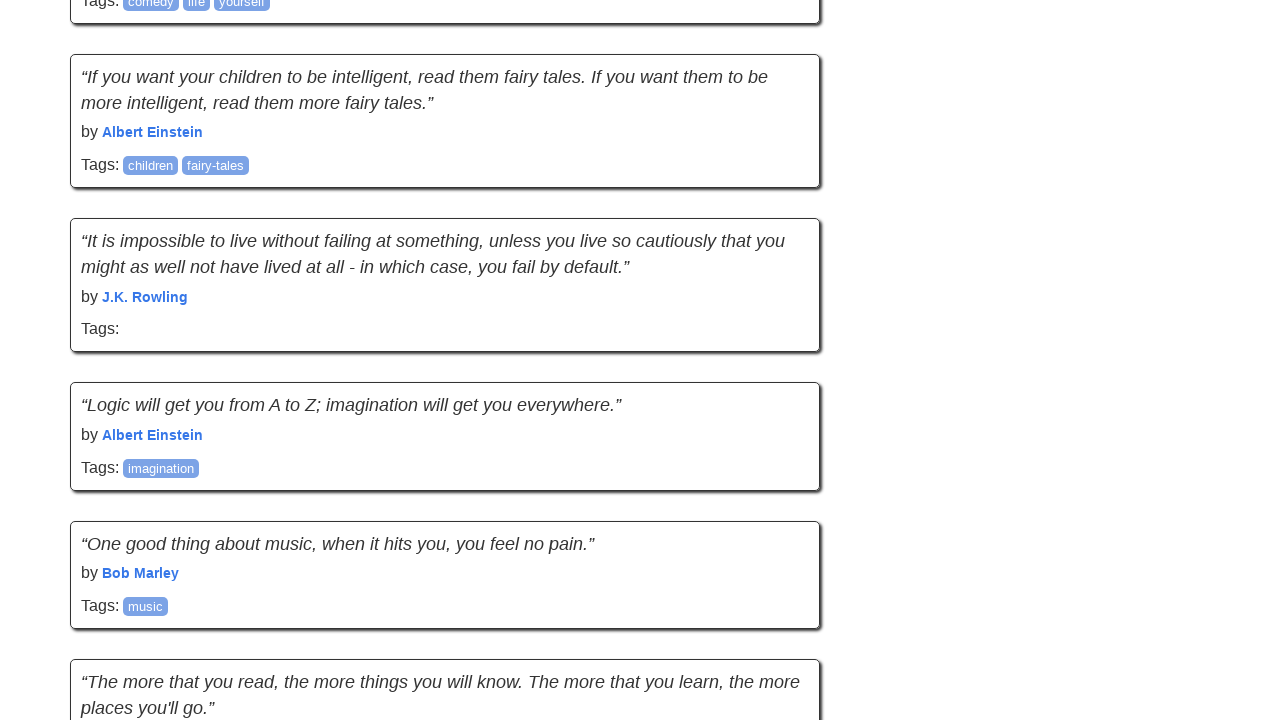

Retrieved current scroll height for scroll attempt 4
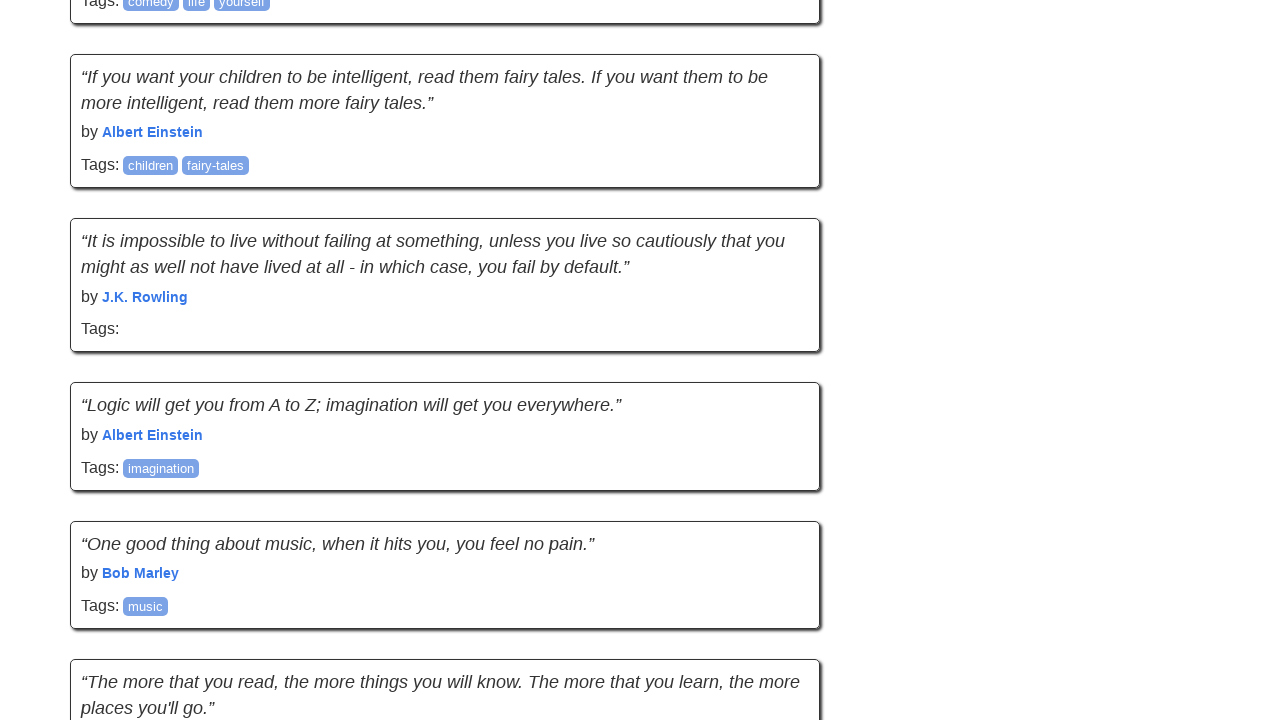

Scrolled to bottom of page (attempt 4)
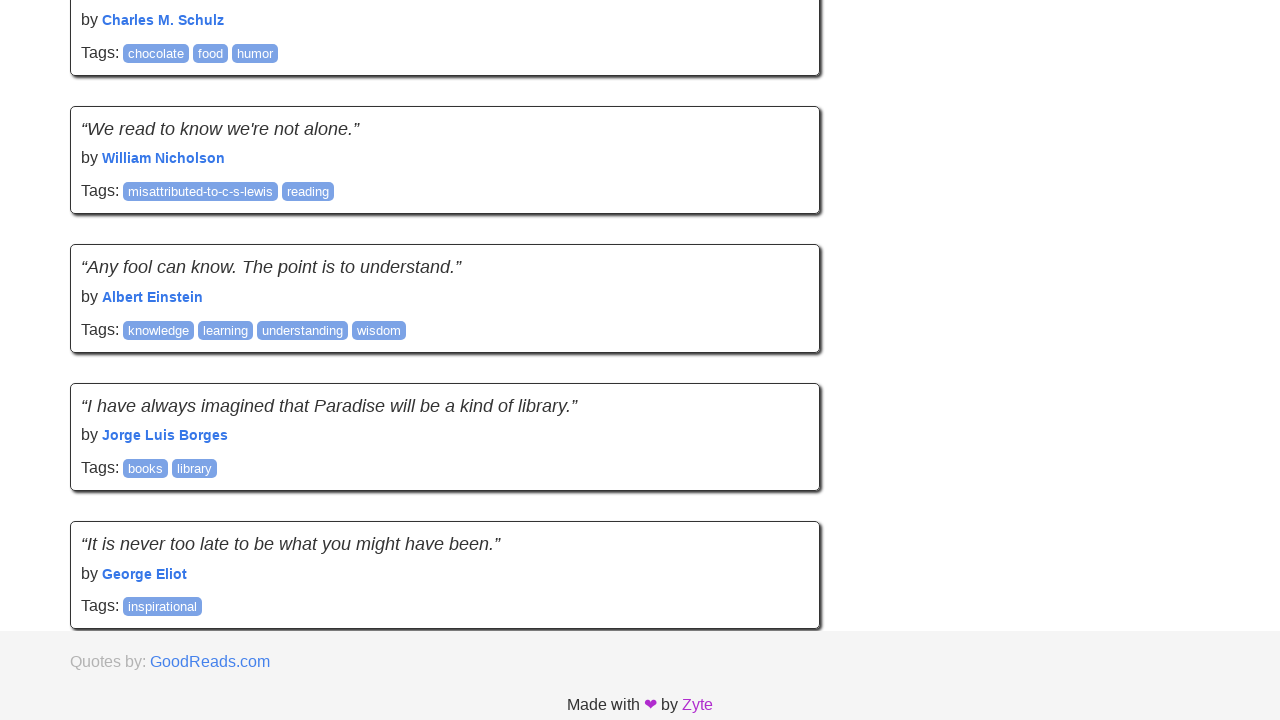

Waited 2 seconds for new content to load after scroll 4
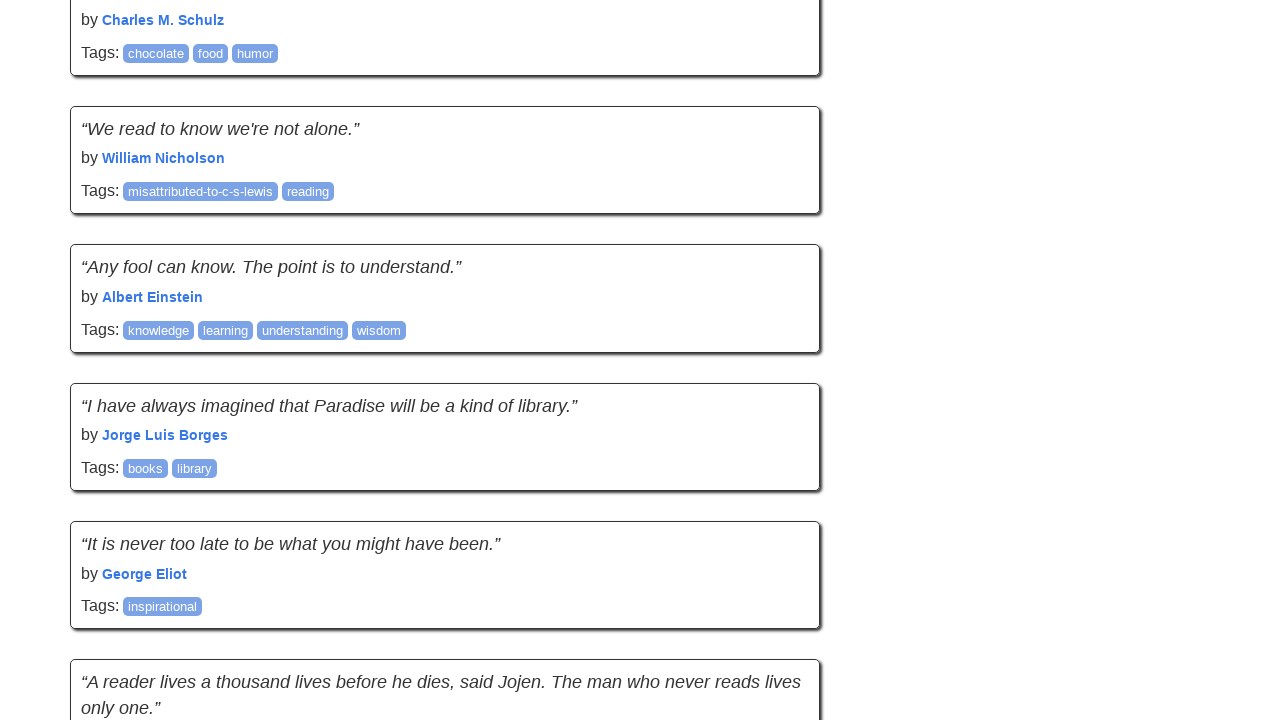

Retrieved new scroll height to check if content loaded (attempt 4)
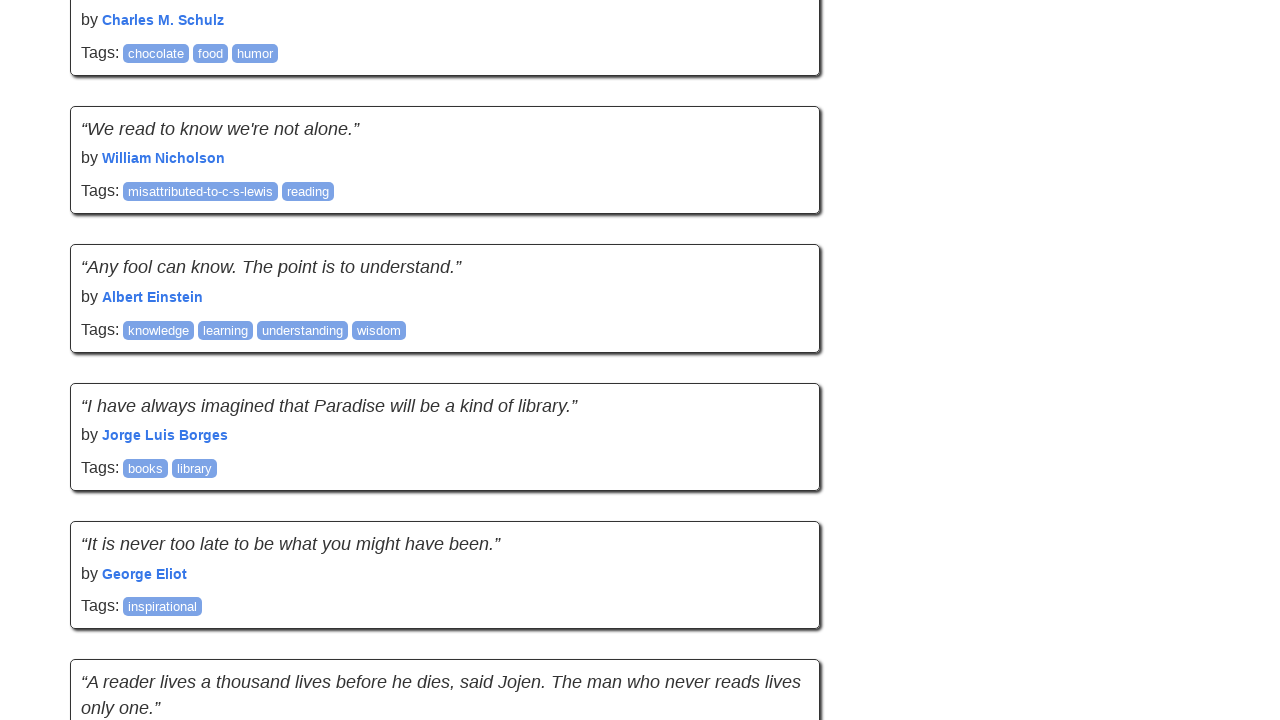

Retrieved current scroll height for scroll attempt 5
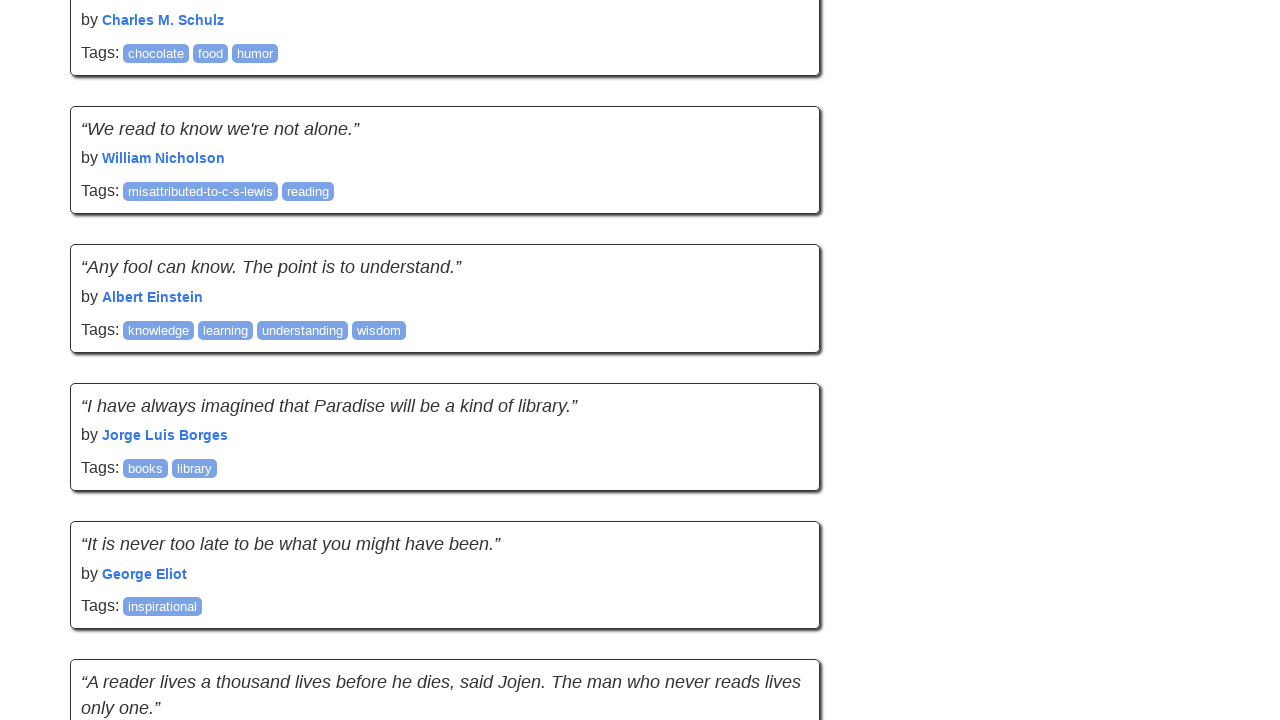

Scrolled to bottom of page (attempt 5)
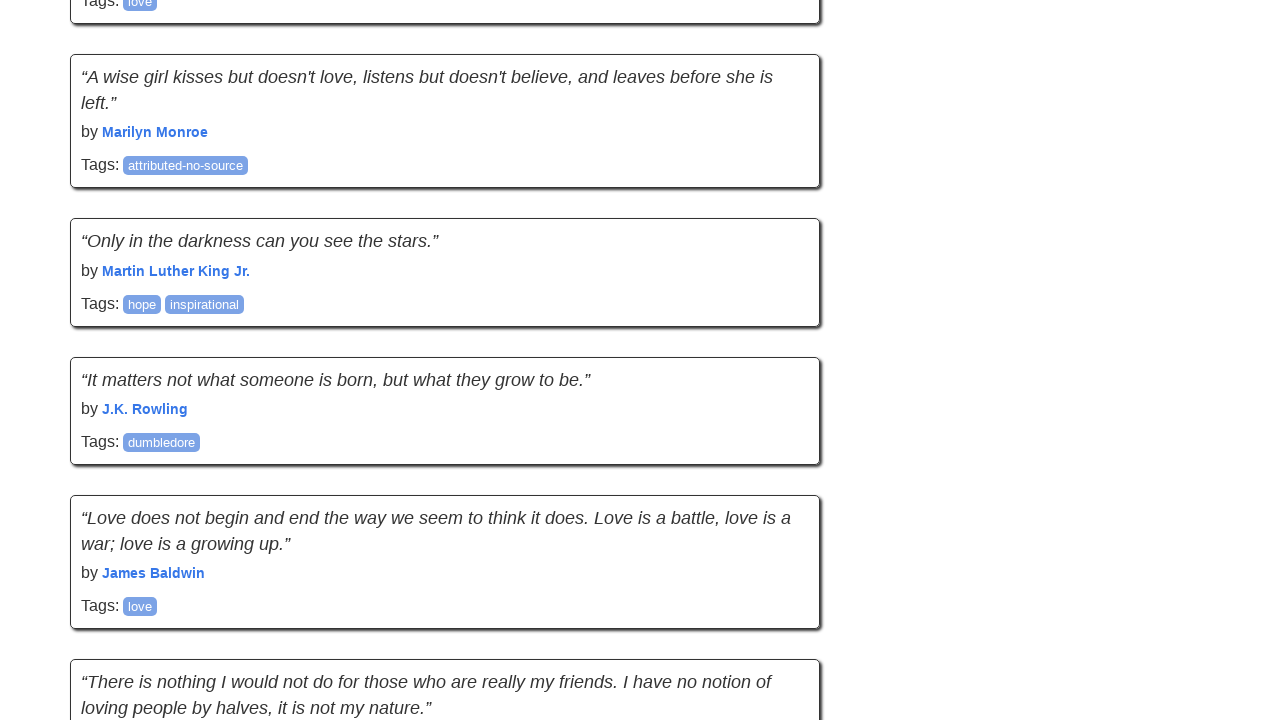

Waited 2 seconds for new content to load after scroll 5
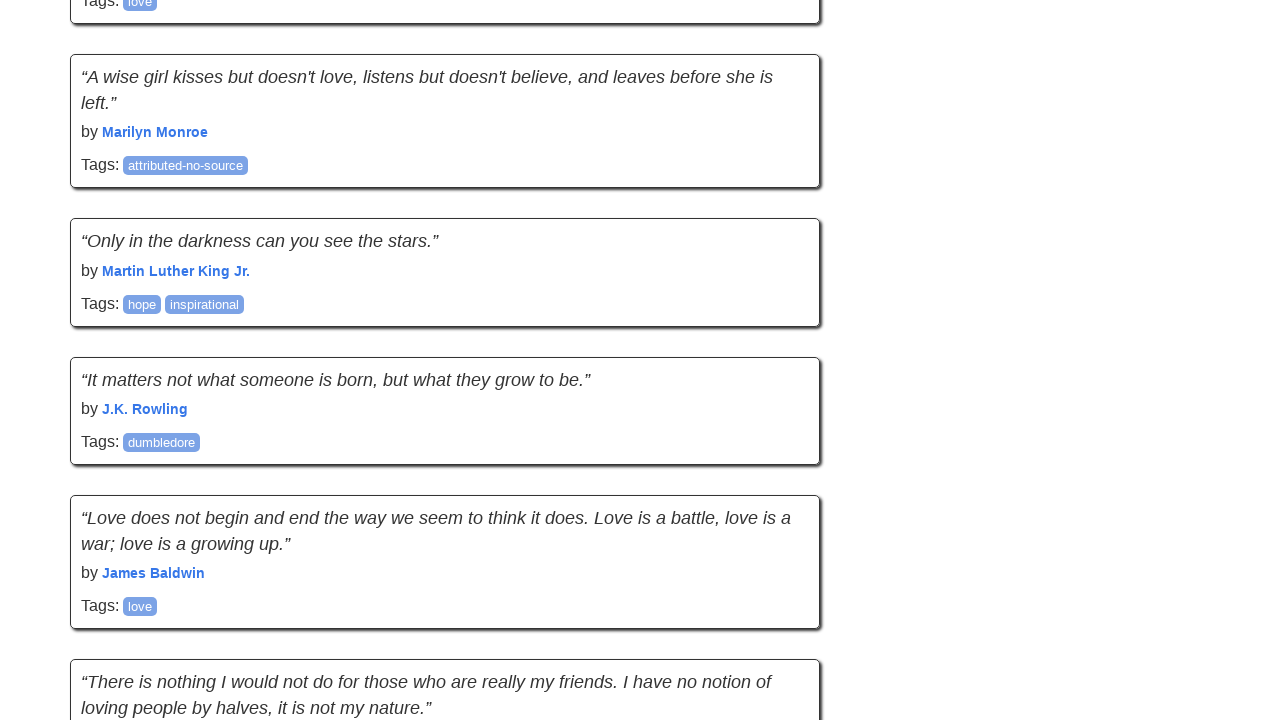

Retrieved new scroll height to check if content loaded (attempt 5)
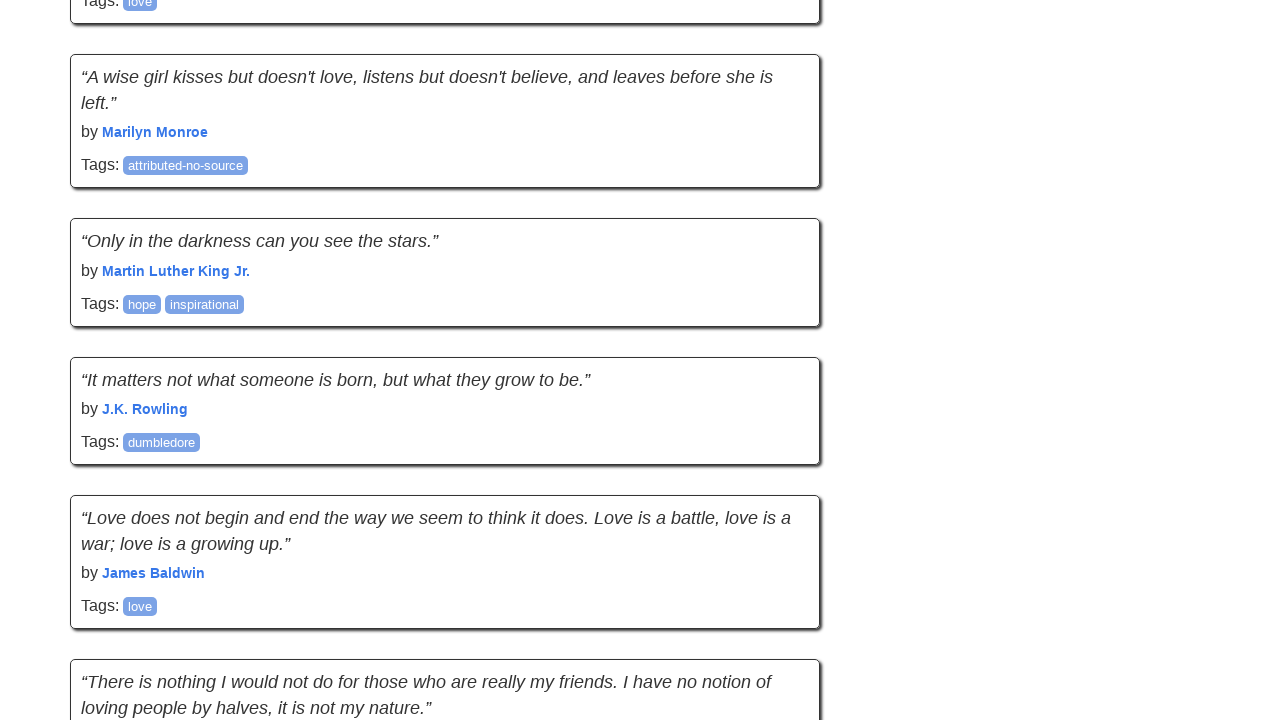

Verified quotes are still present after infinite scroll testing
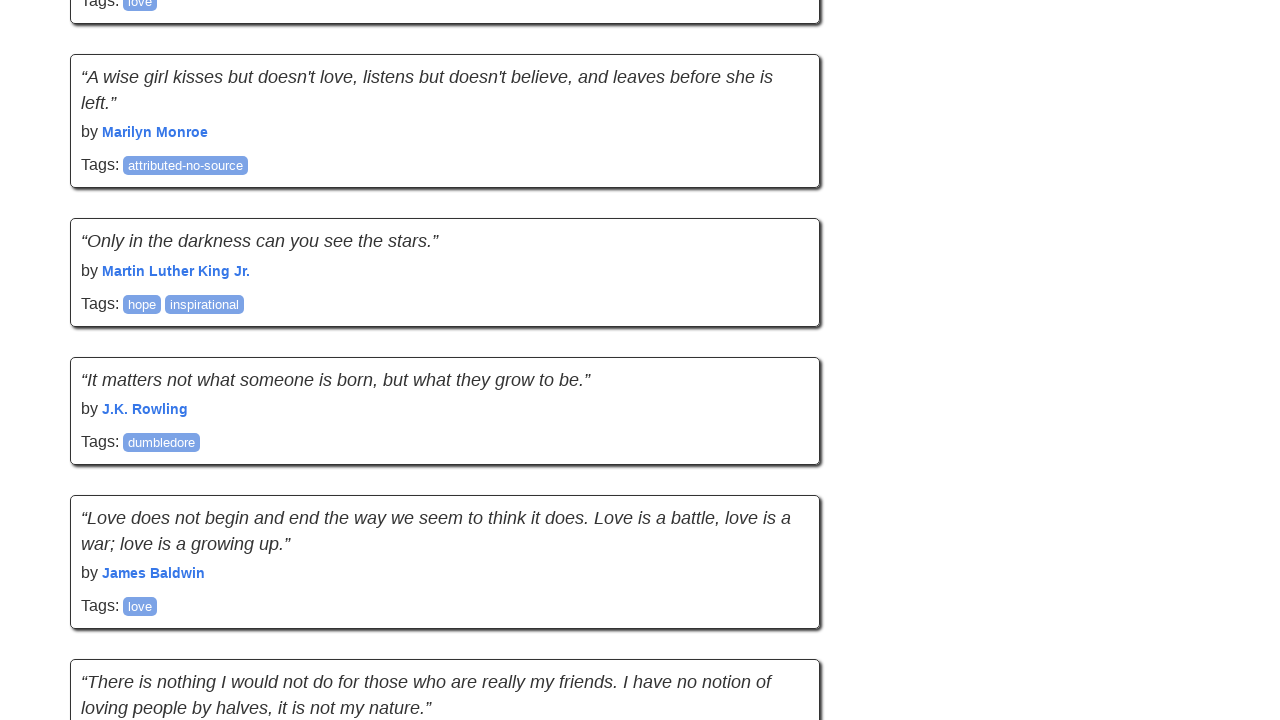

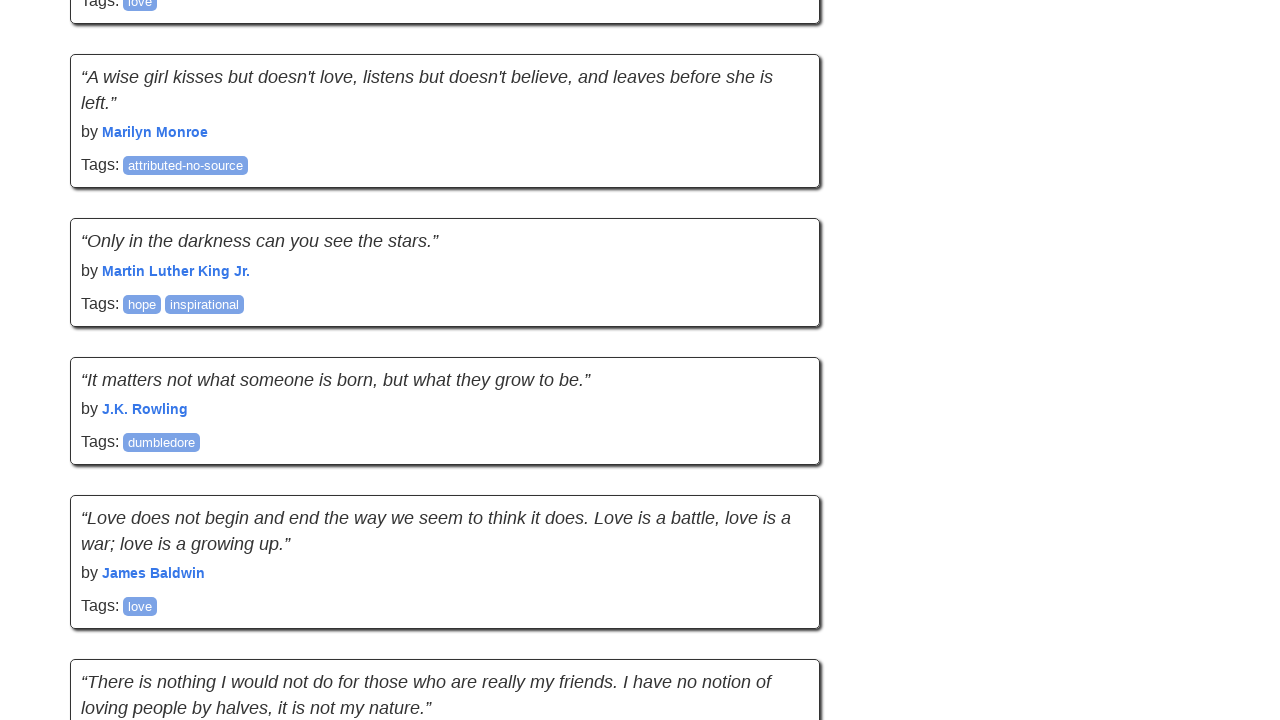